Opens GitHub homepage and verifies the page title contains the expected text.

Starting URL: https://github.com/

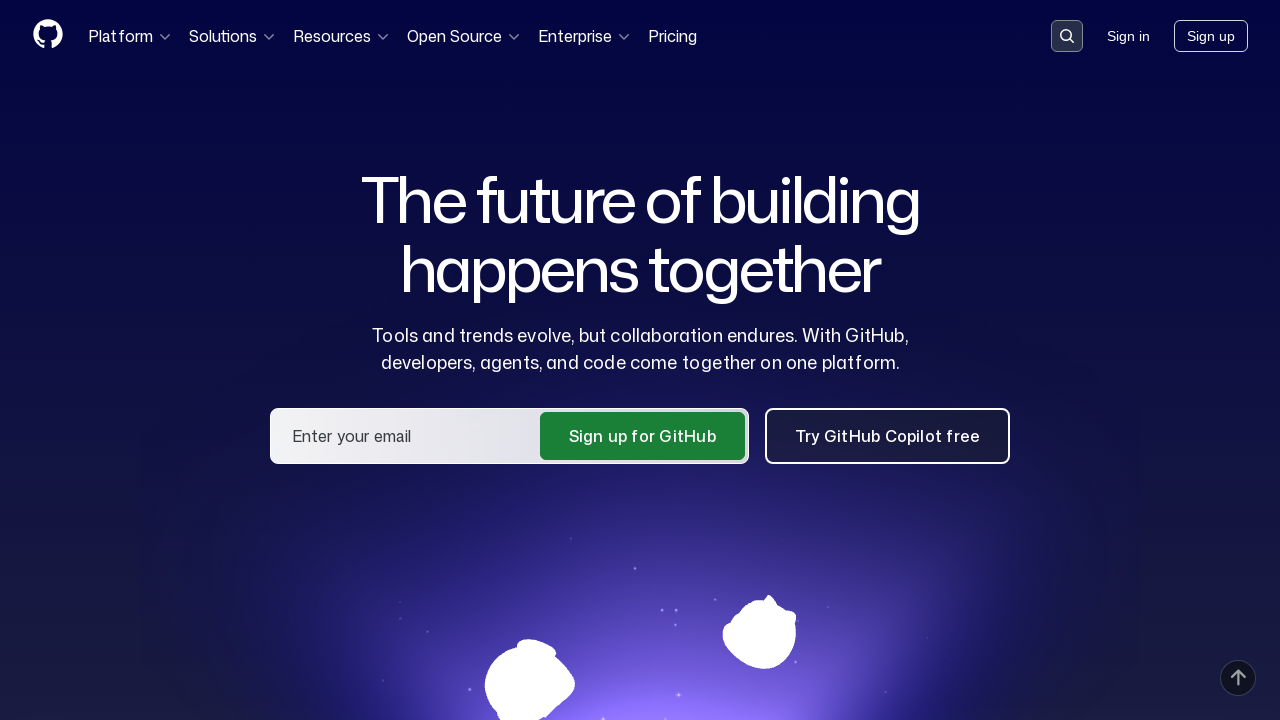

Navigated to GitHub homepage
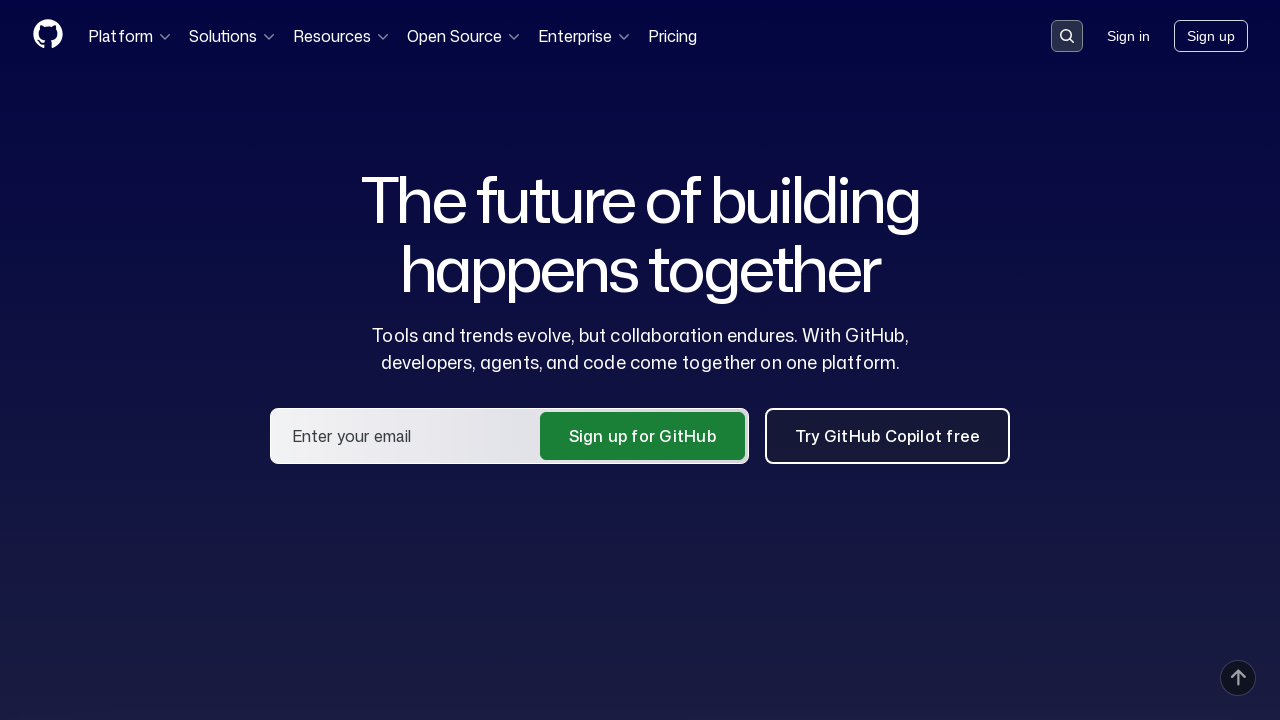

Retrieved page title
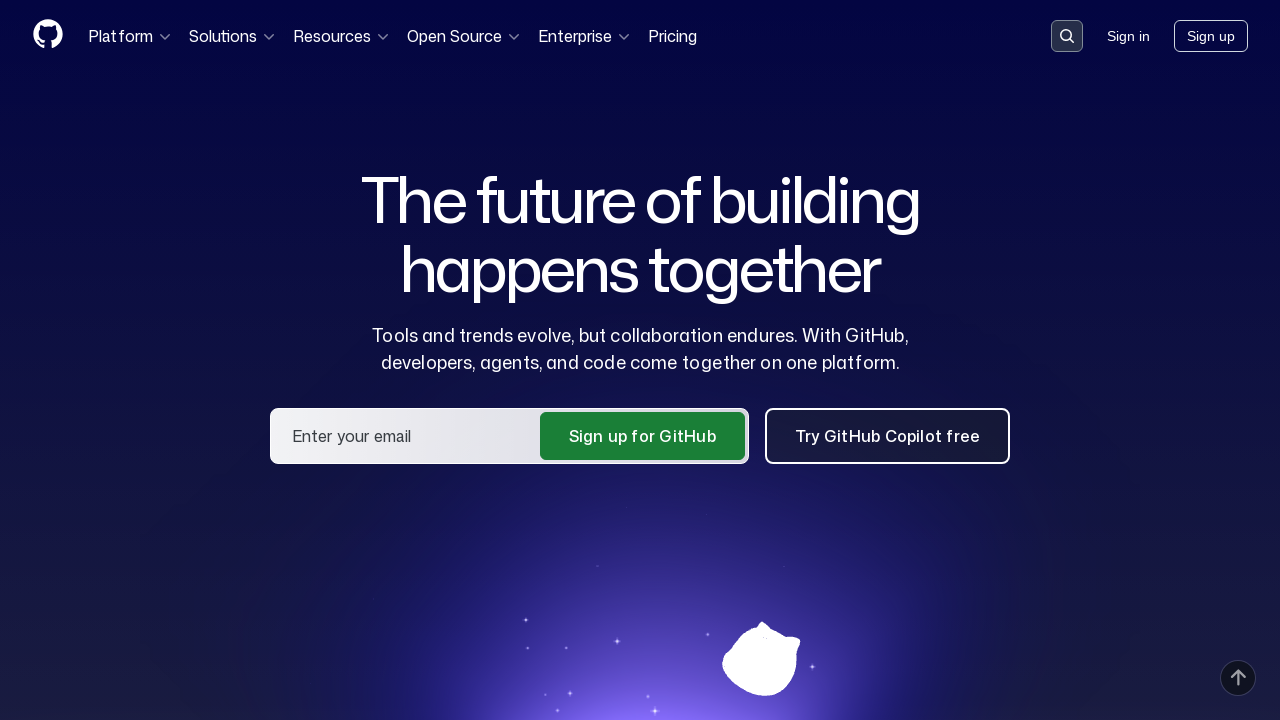

Verified page title contains 'GitHub'
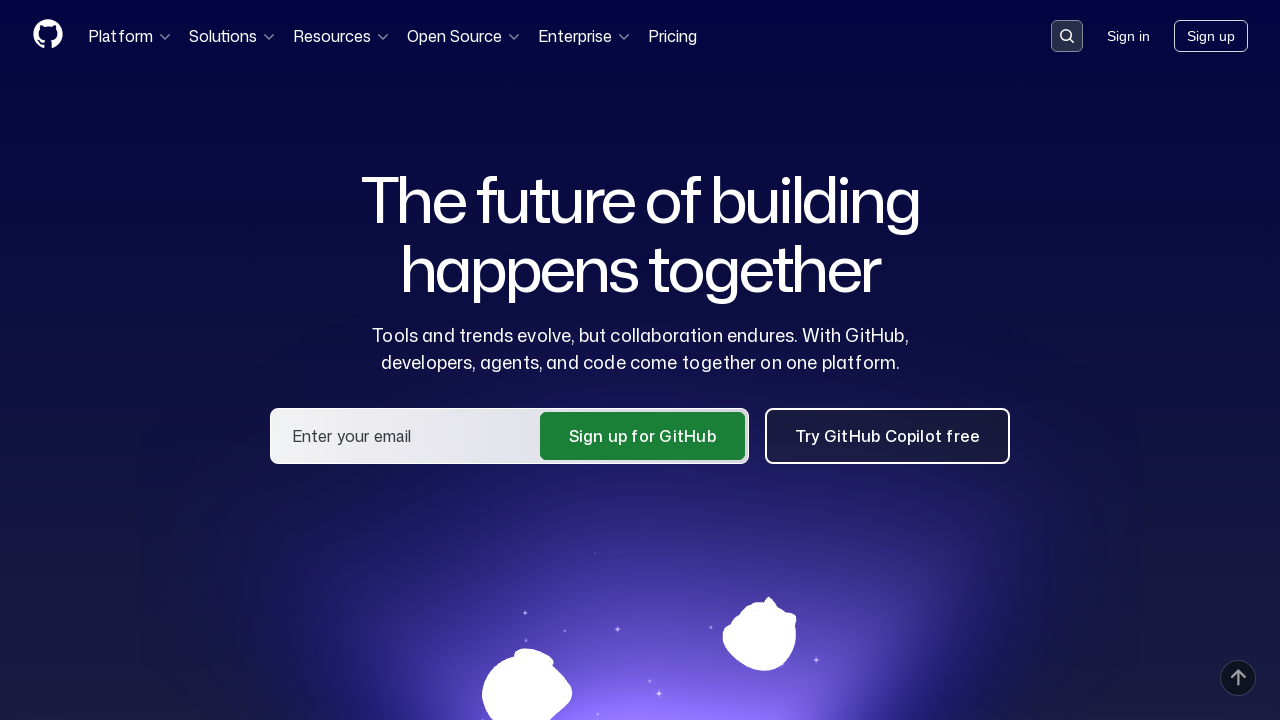

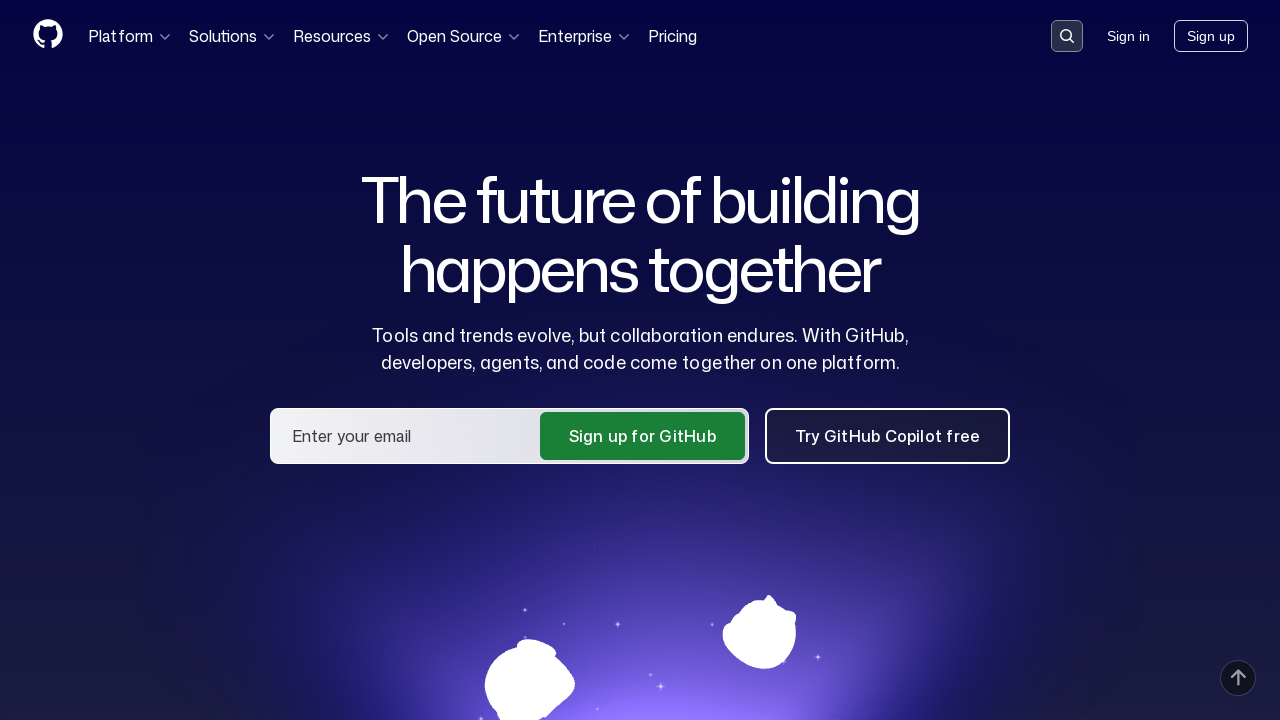